Tests handling of JavaScript alerts on a practice automation page by entering a name, triggering an alert and accepting it, then triggering a confirm dialog and dismissing it

Starting URL: https://rahulshettyacademy.com/AutomationPractice/

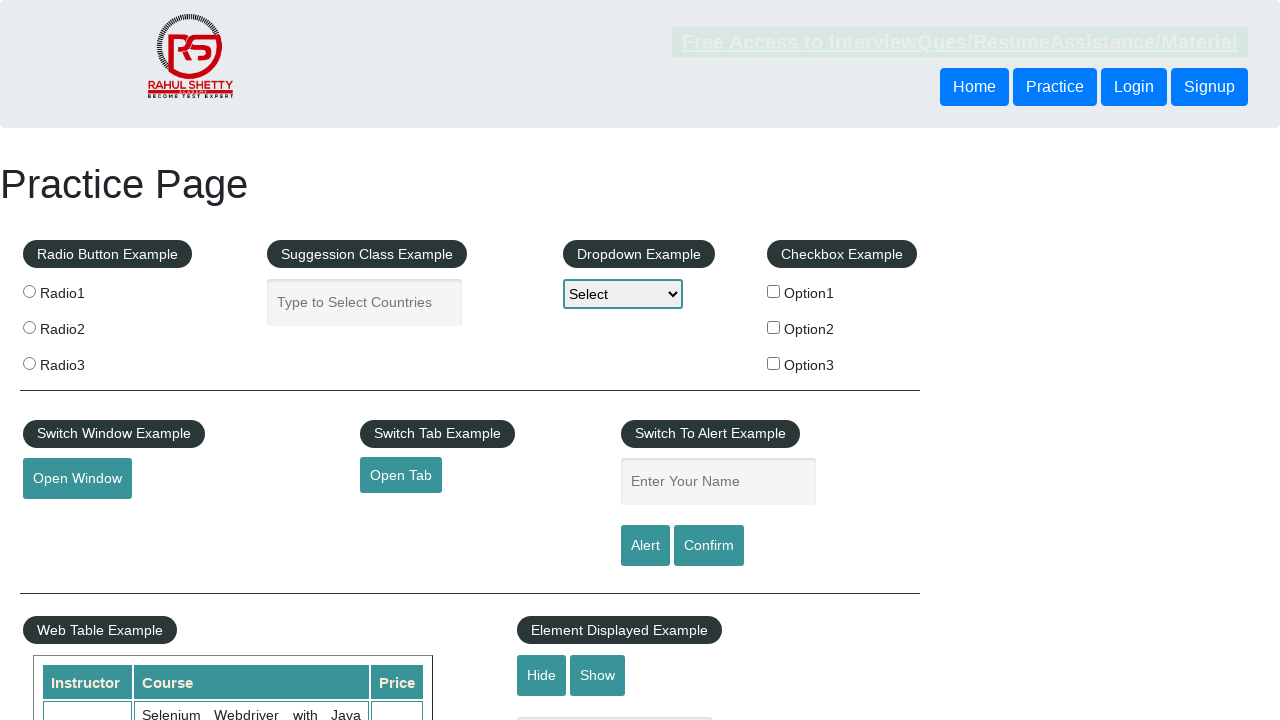

Filled name input field with 'Nishit' on #name
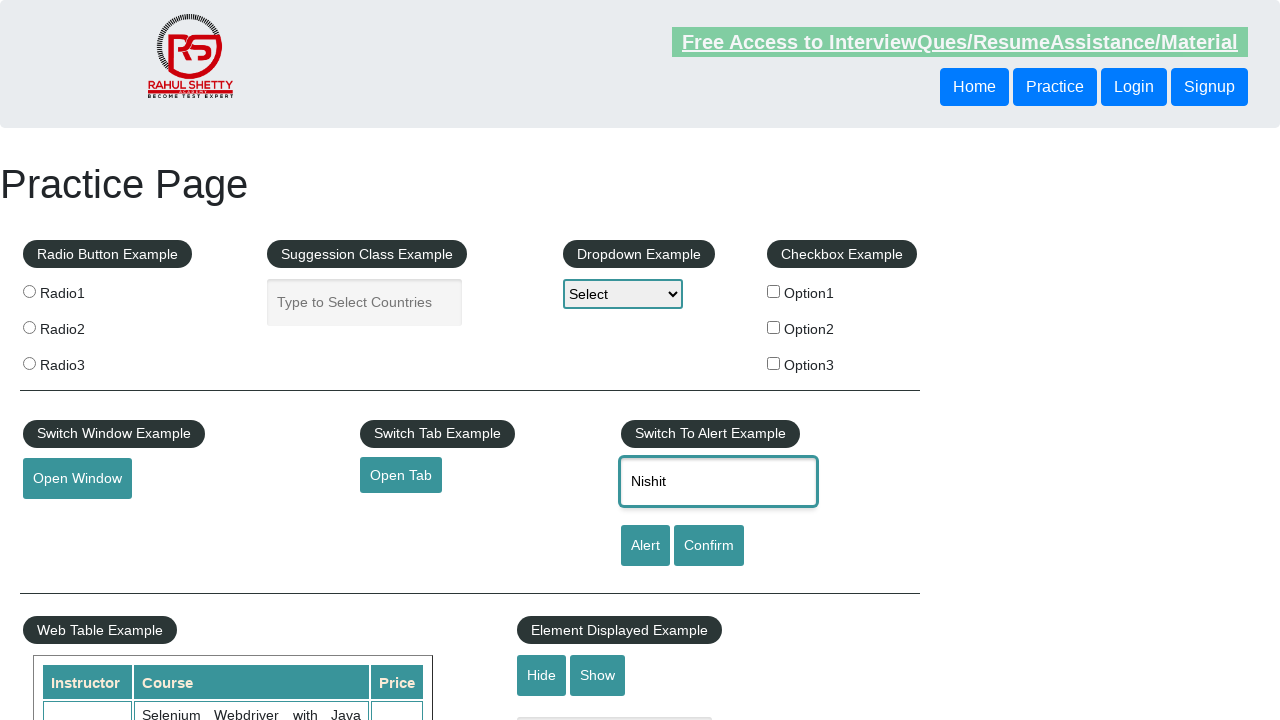

Clicked alert button to trigger JavaScript alert at (645, 546) on #alertbtn
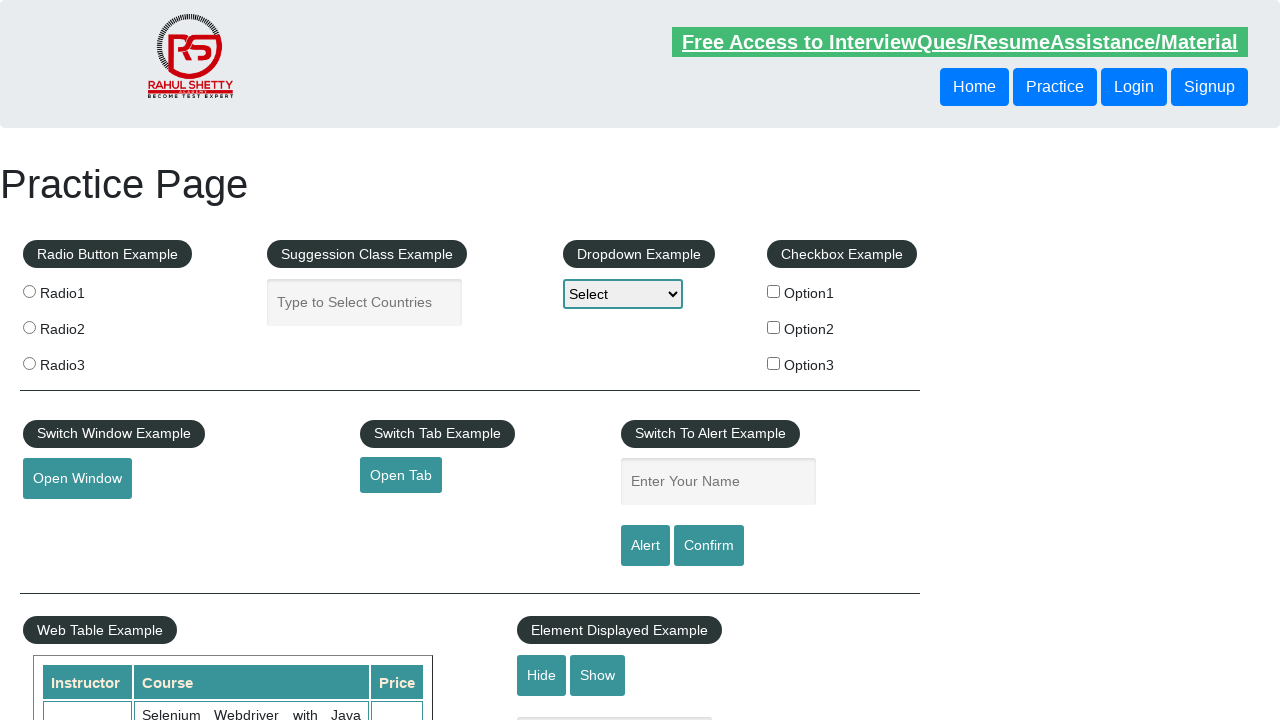

Set up dialog handler to accept alerts
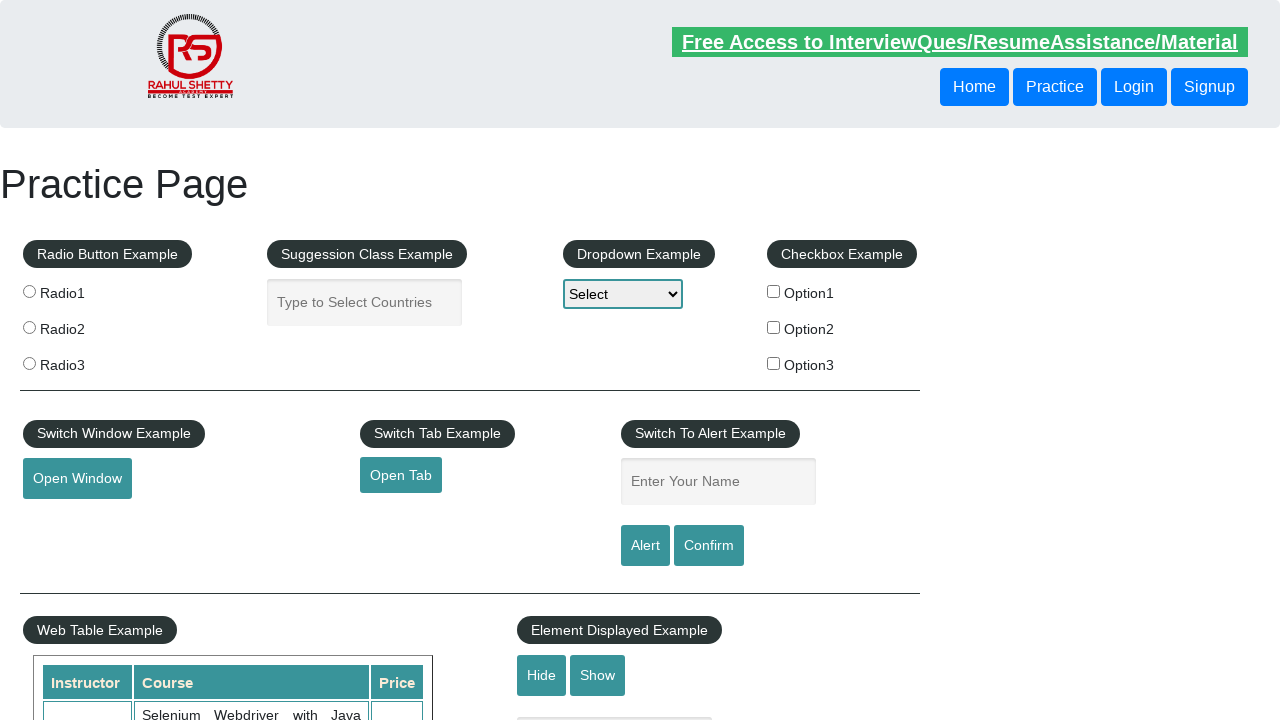

Waited for alert dialog to be handled
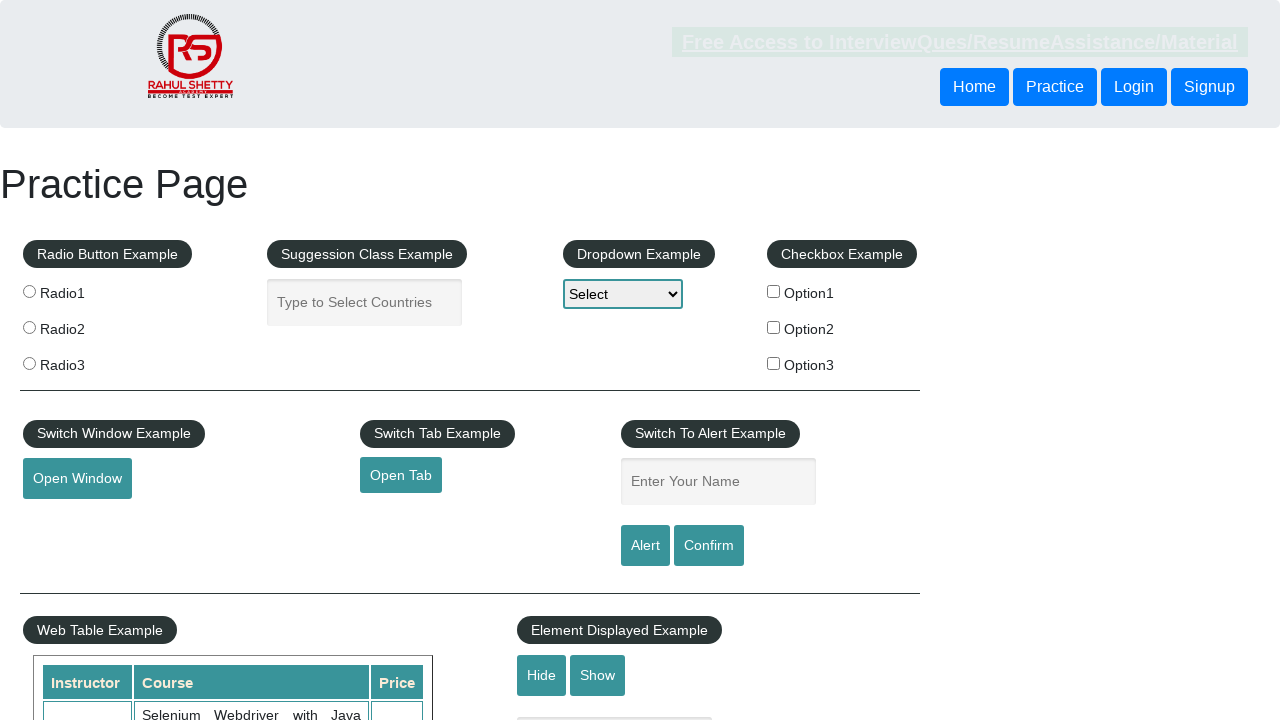

Filled name input field with 'Nishit' again on #name
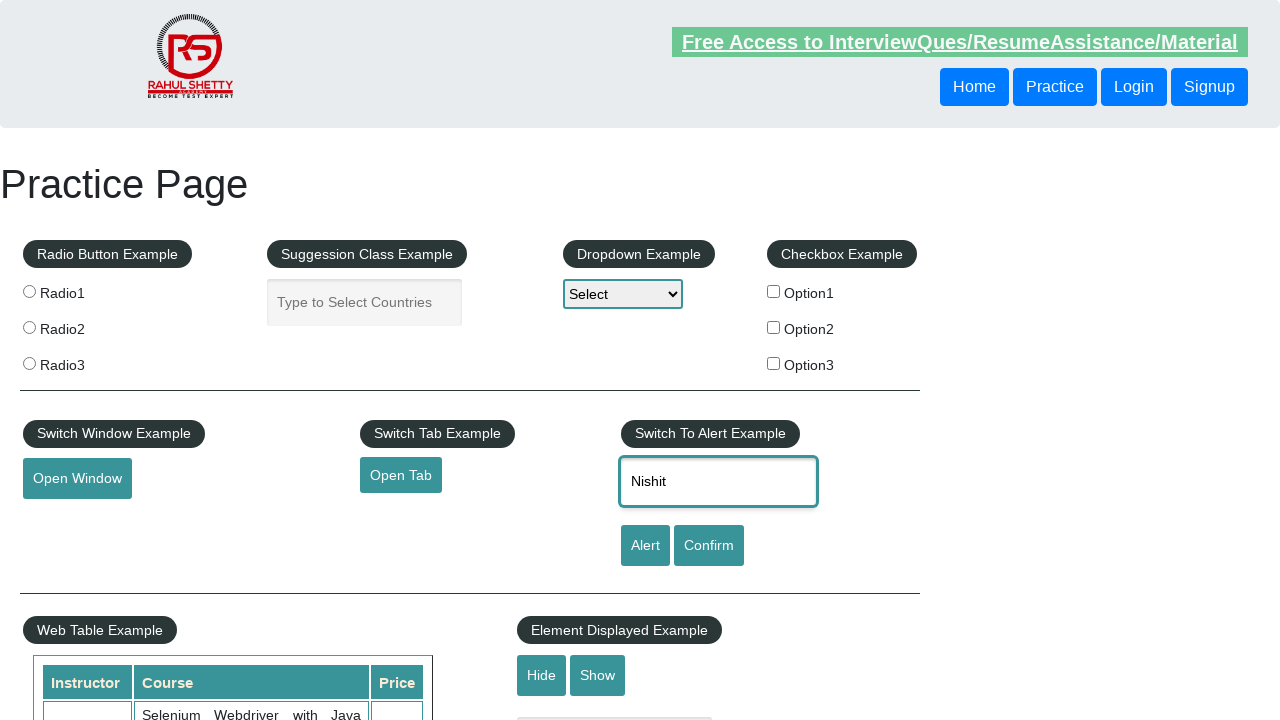

Set up dialog handler to dismiss confirm dialogs
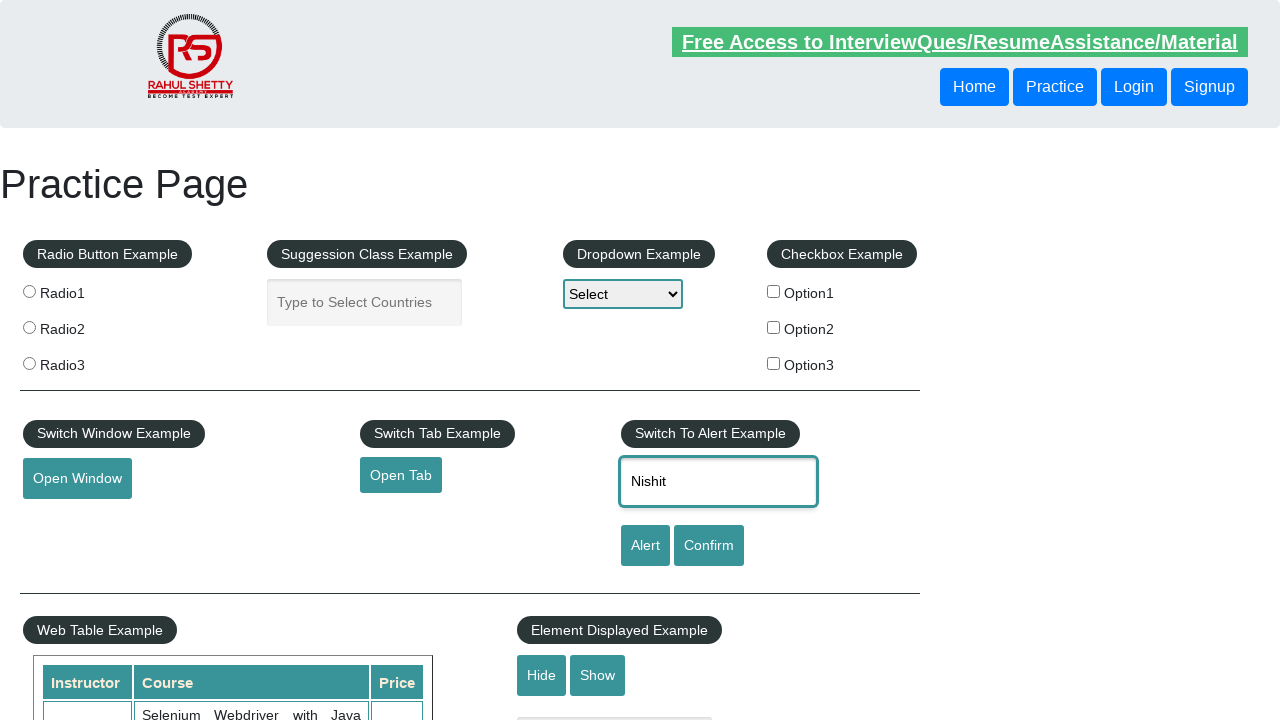

Clicked confirm button to trigger confirm dialog at (709, 546) on #confirmbtn
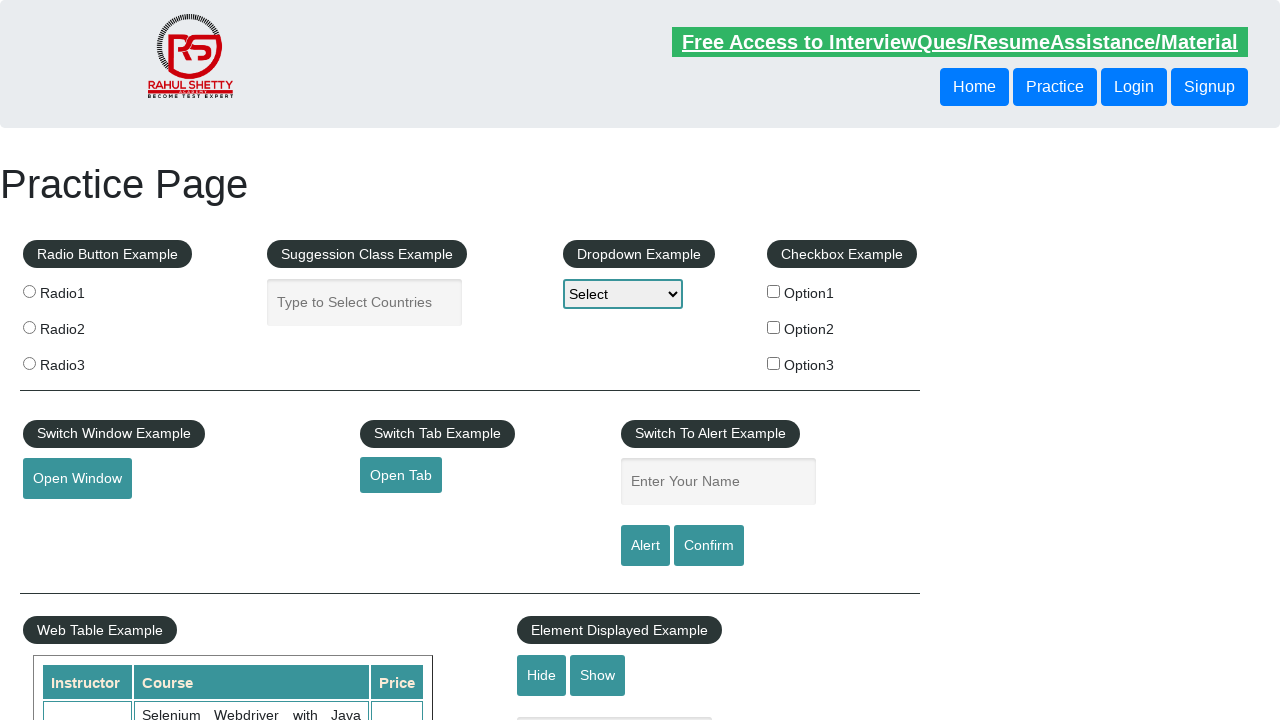

Waited for confirm dialog to be dismissed
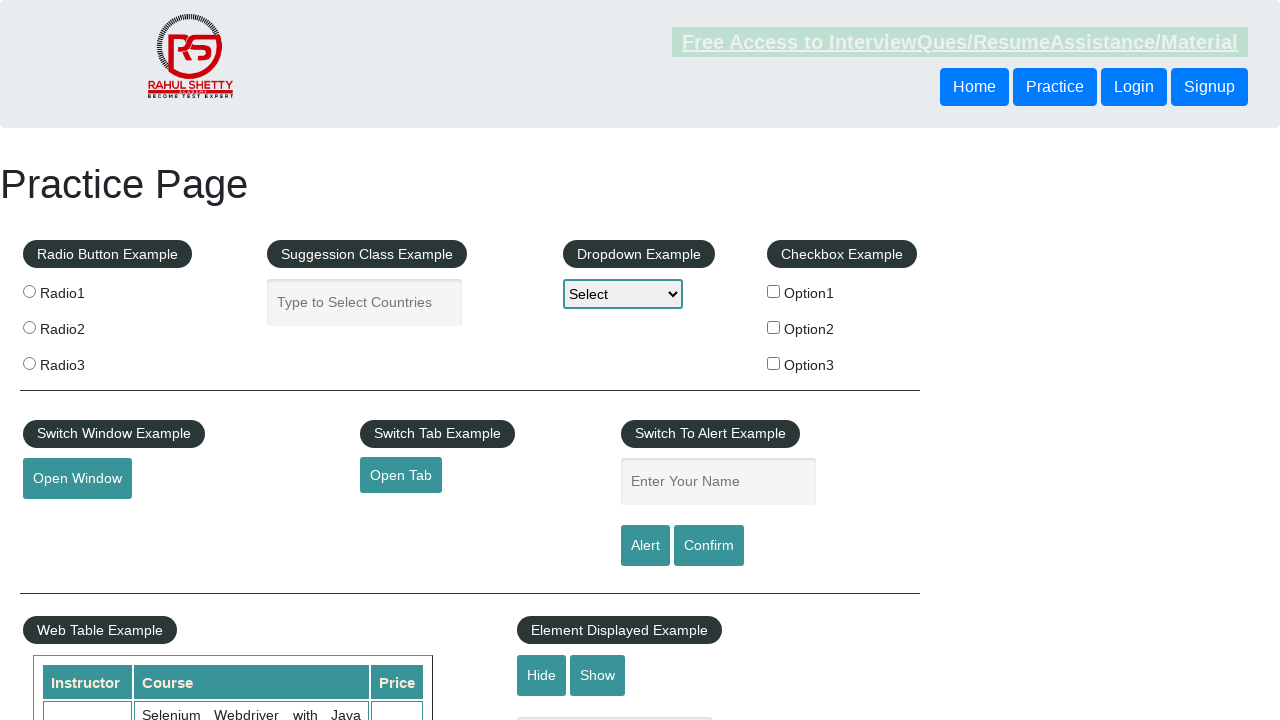

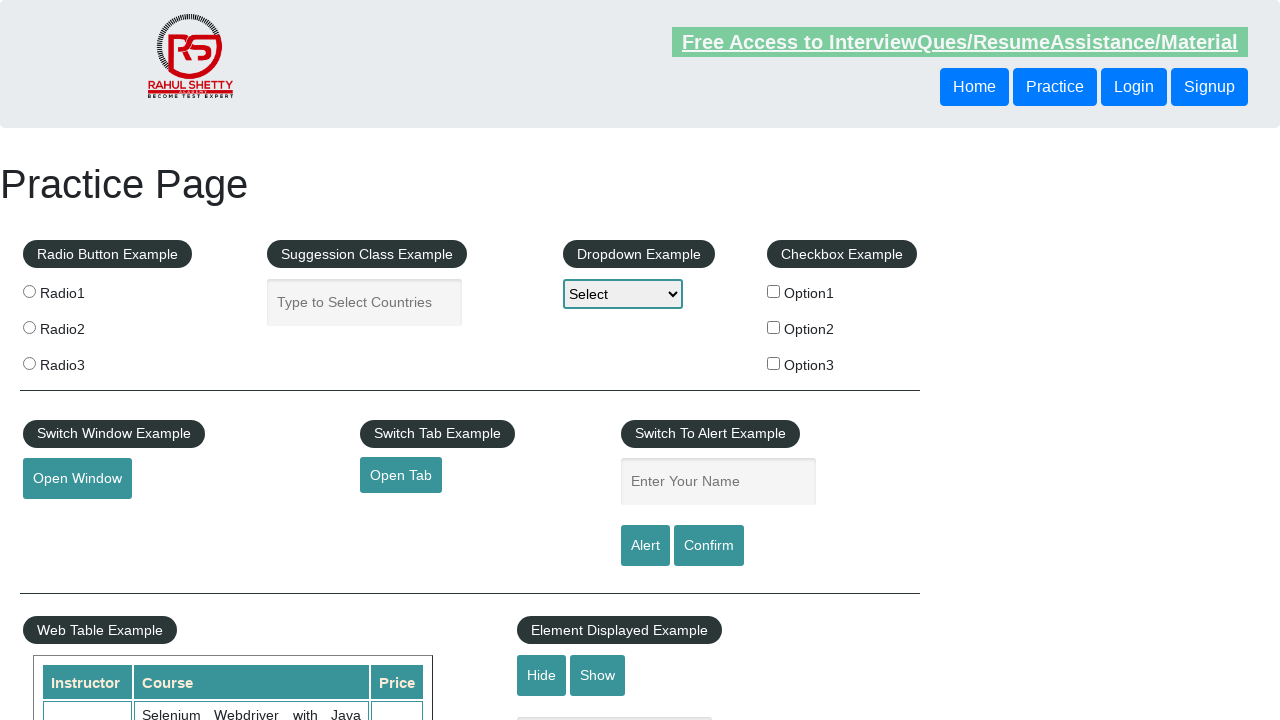